Tests a web form by filling a text input field with "Selenium" and submitting the form, then verifying the success message is displayed.

Starting URL: https://www.selenium.dev/selenium/web/web-form.html

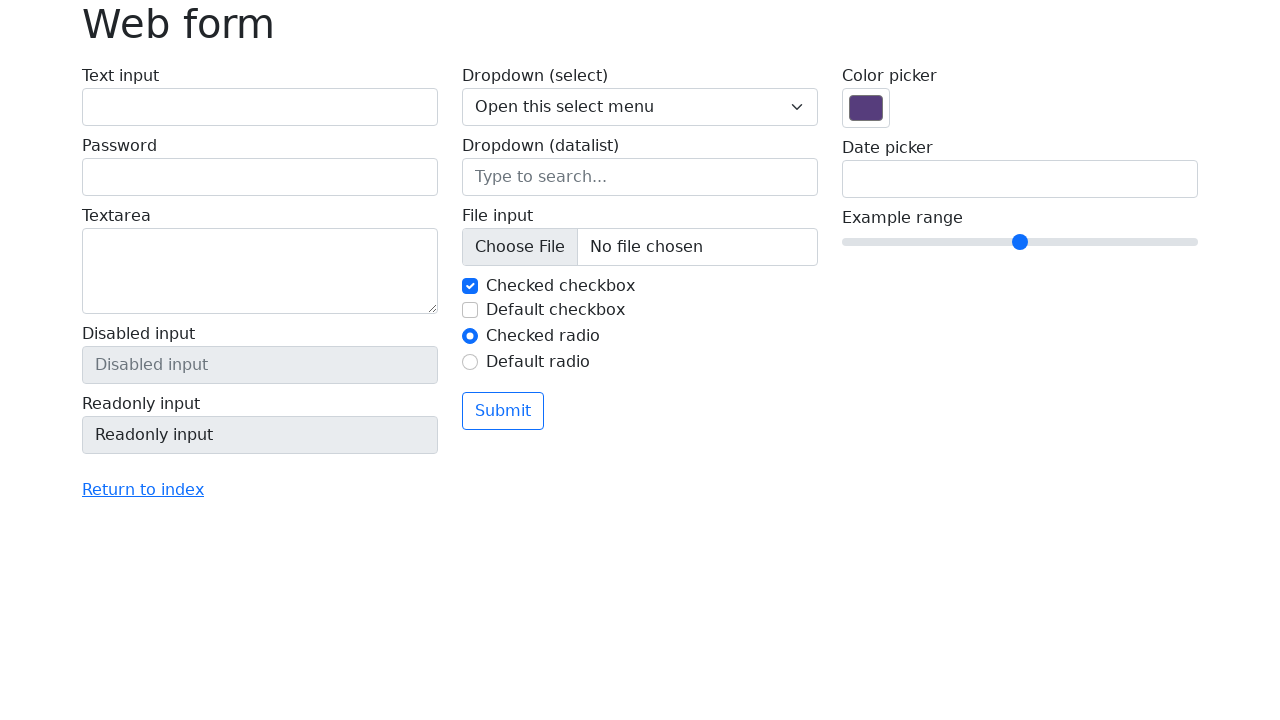

Verified page title is 'Web form'
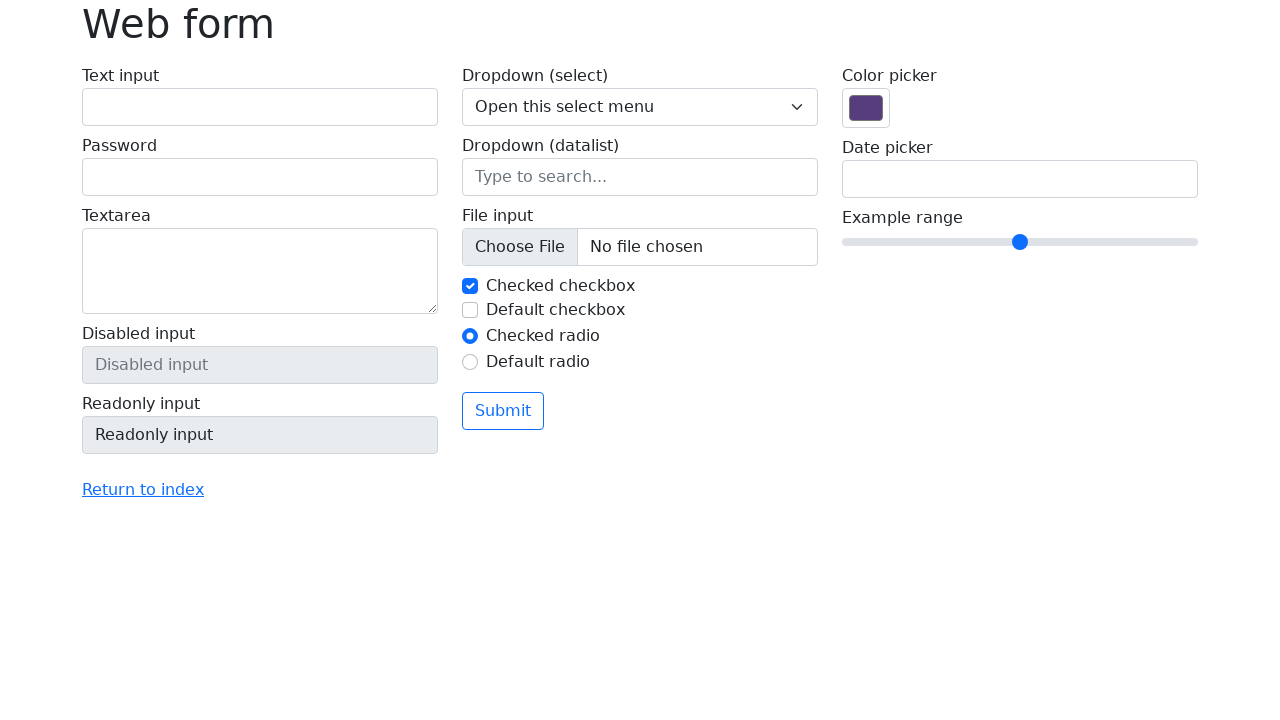

Filled text input field with 'Selenium' on input[name='my-text']
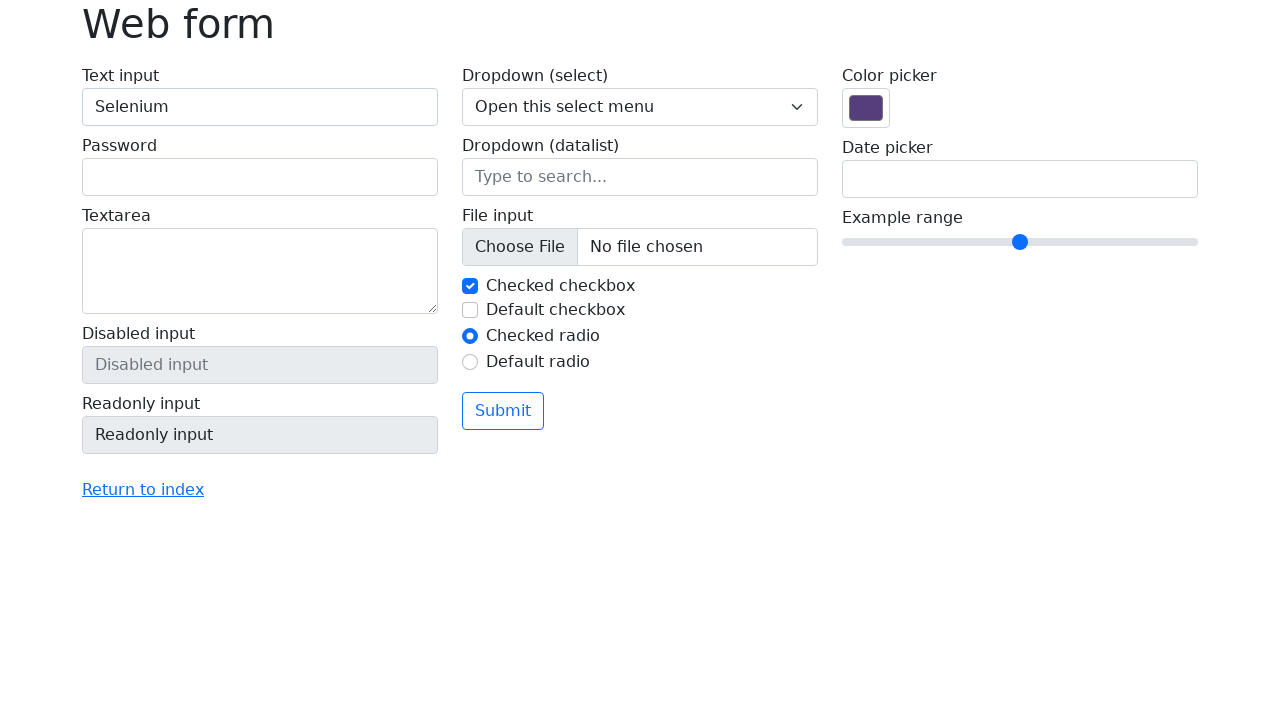

Clicked the submit button at (503, 411) on button
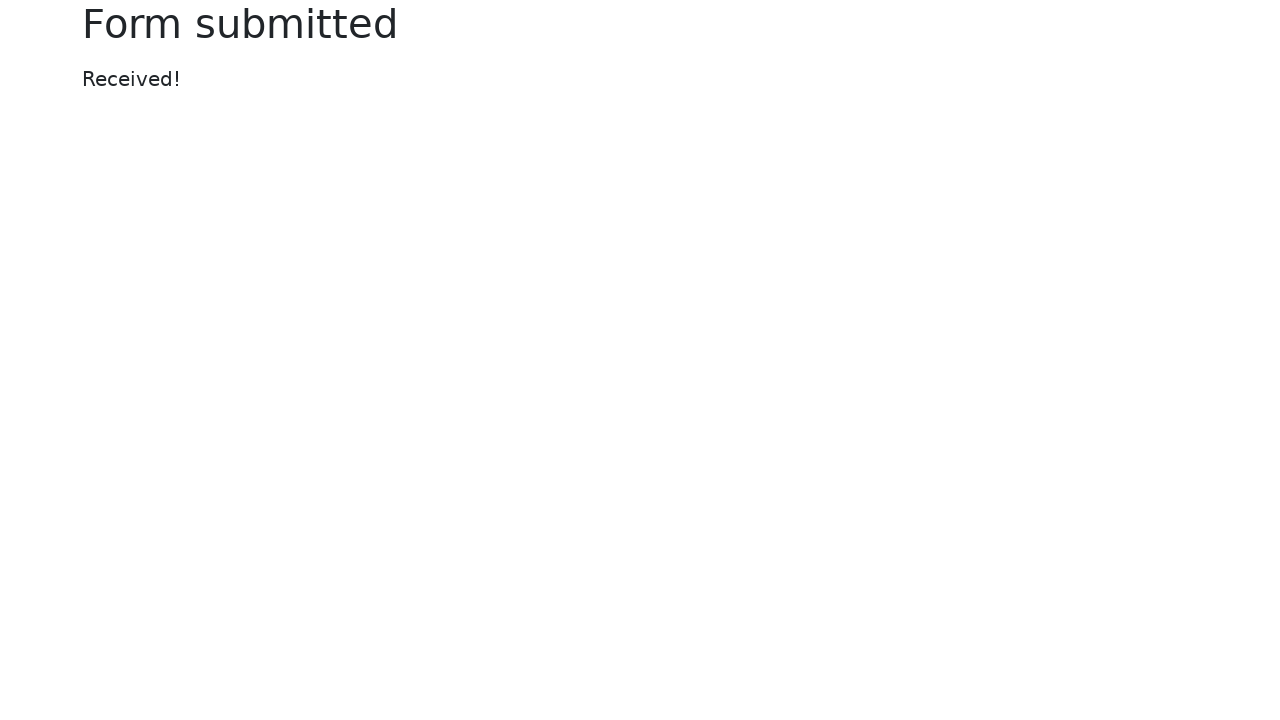

Success message element appeared
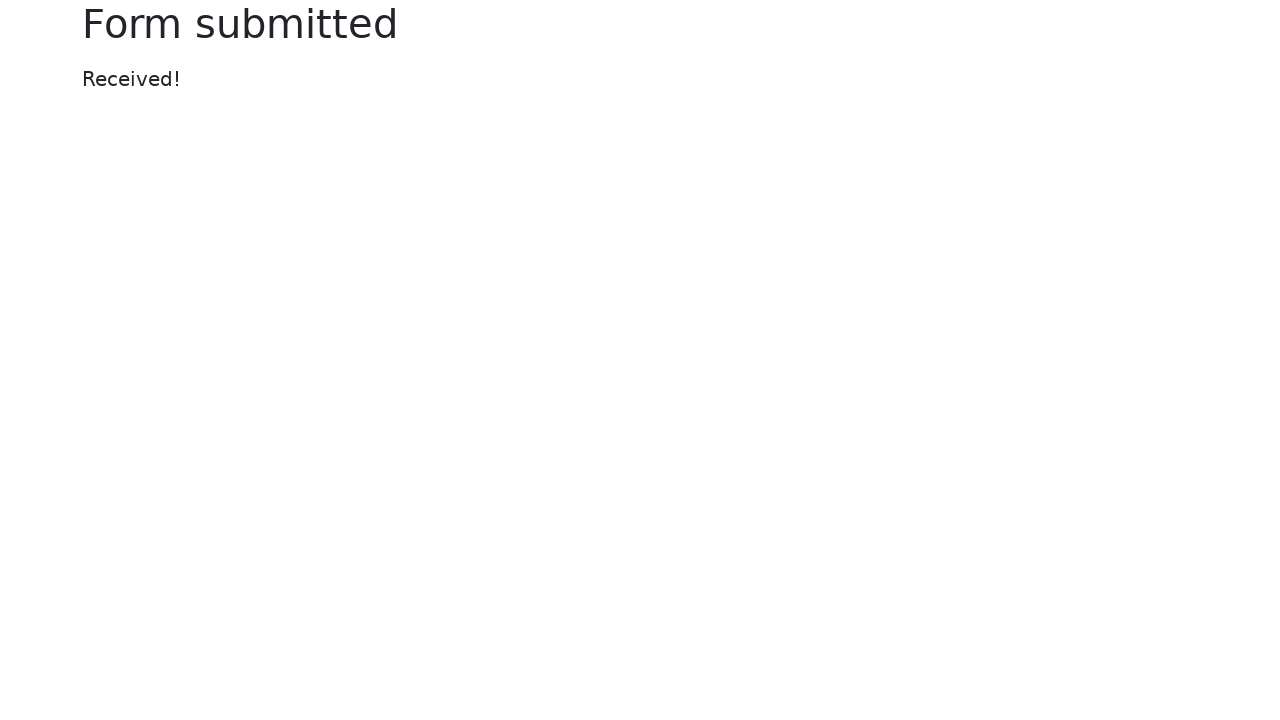

Verified success message displays 'Received!'
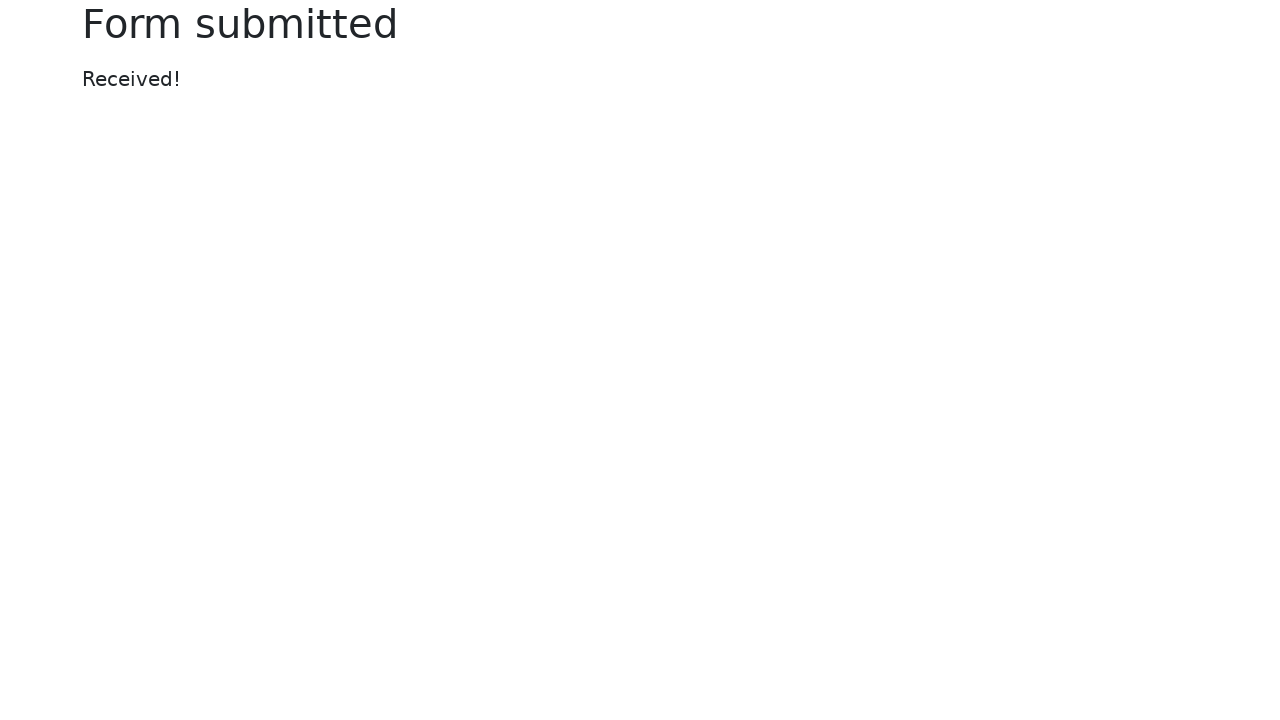

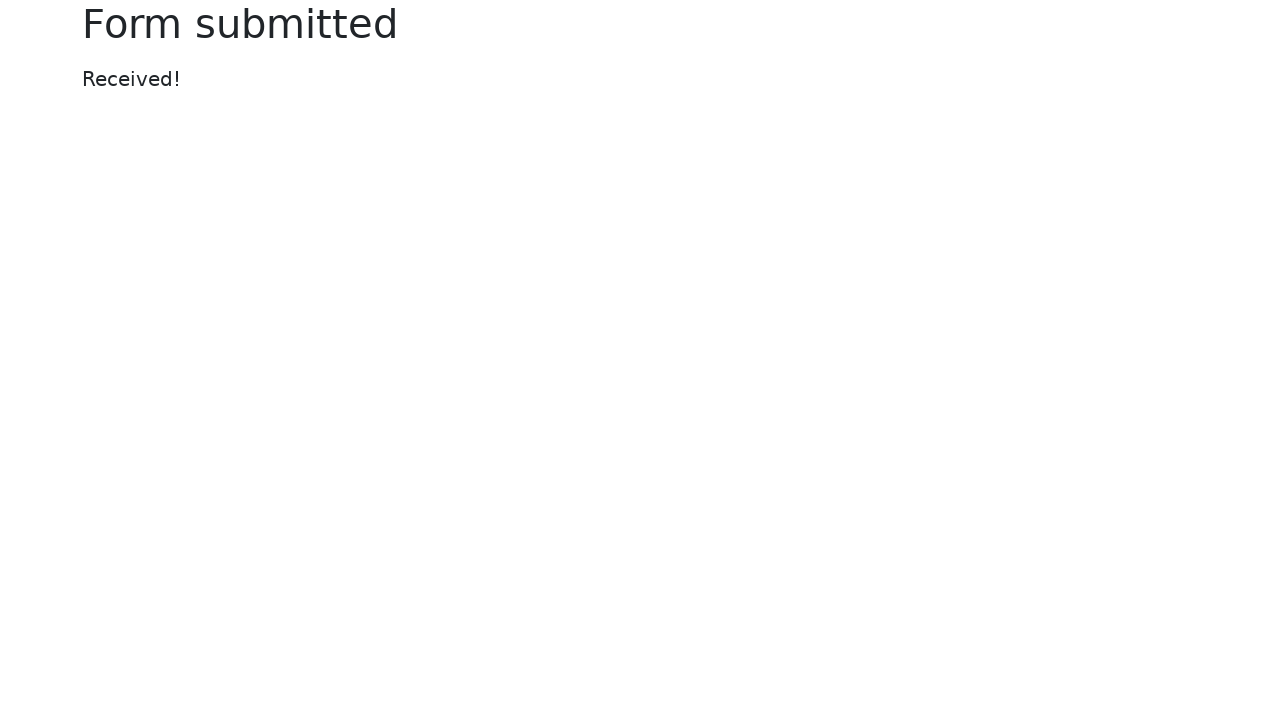